Tests a text box form by filling in user name, email, current address, and permanent address fields, then submitting the form

Starting URL: https://demoqa.com/text-box

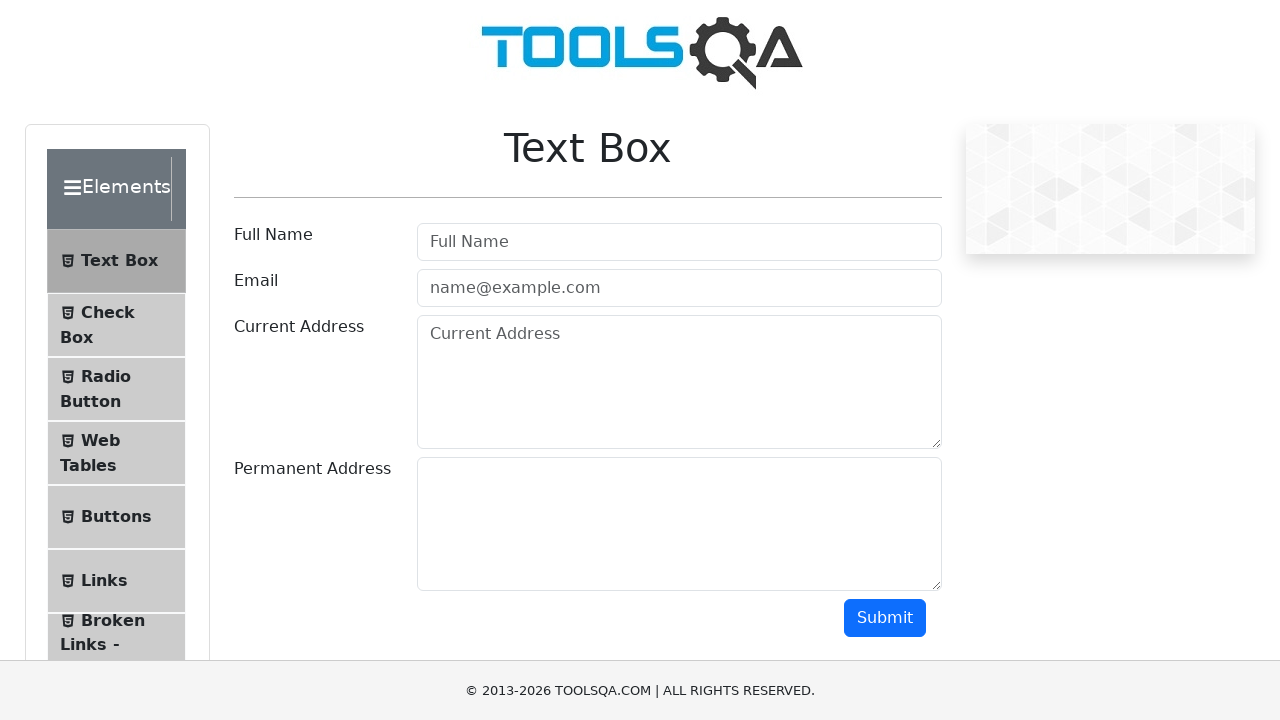

Clicked userName field at (679, 242) on #userName
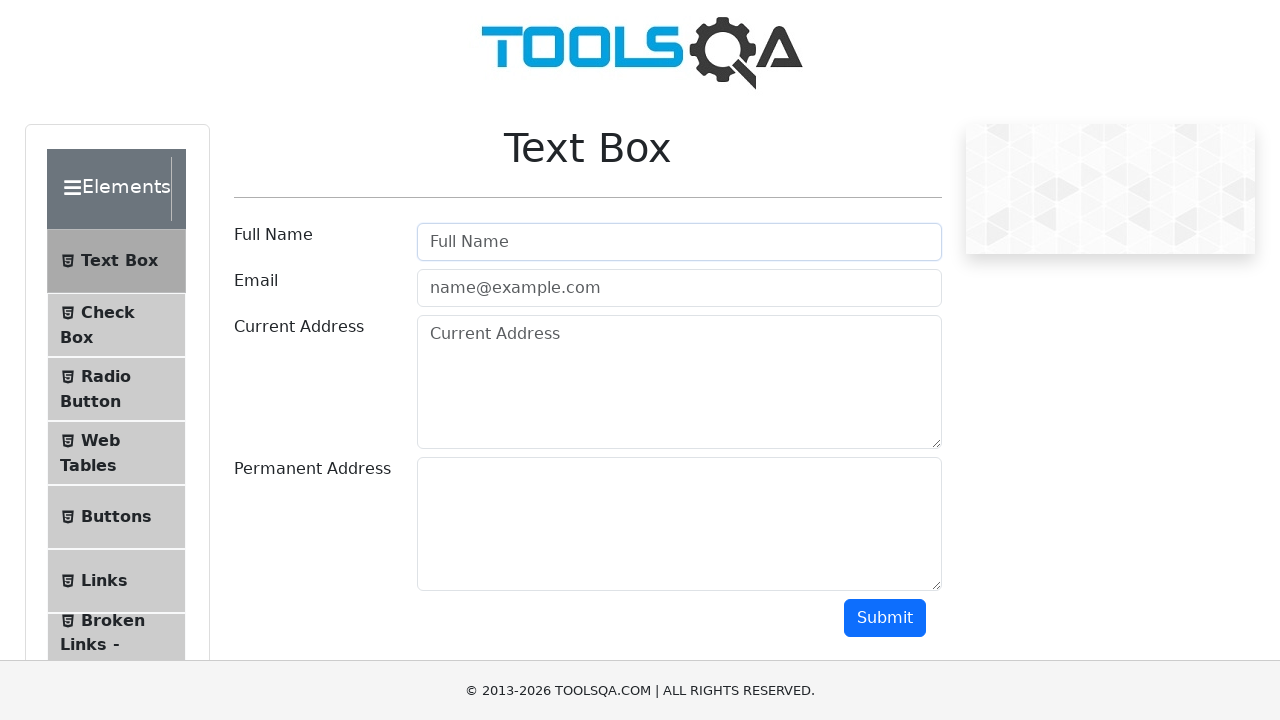

Filled userName field with 'Brando' on #userName
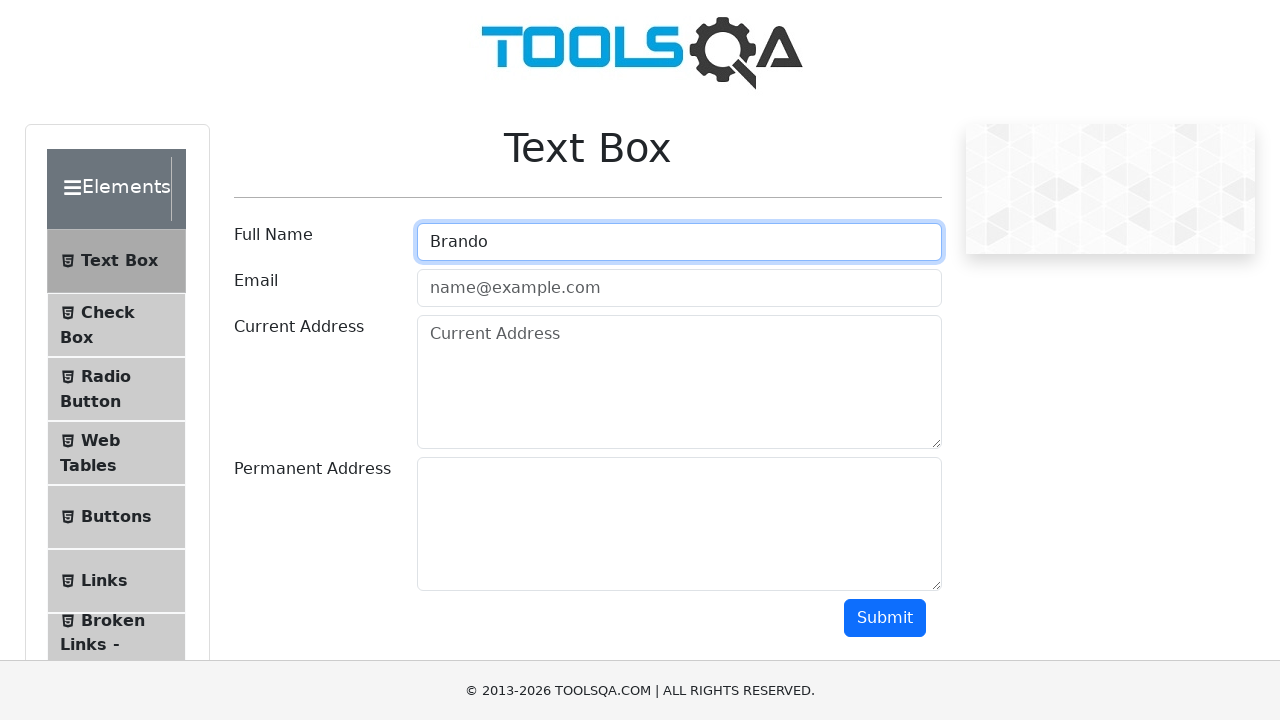

Clicked userEmail field at (679, 288) on #userEmail
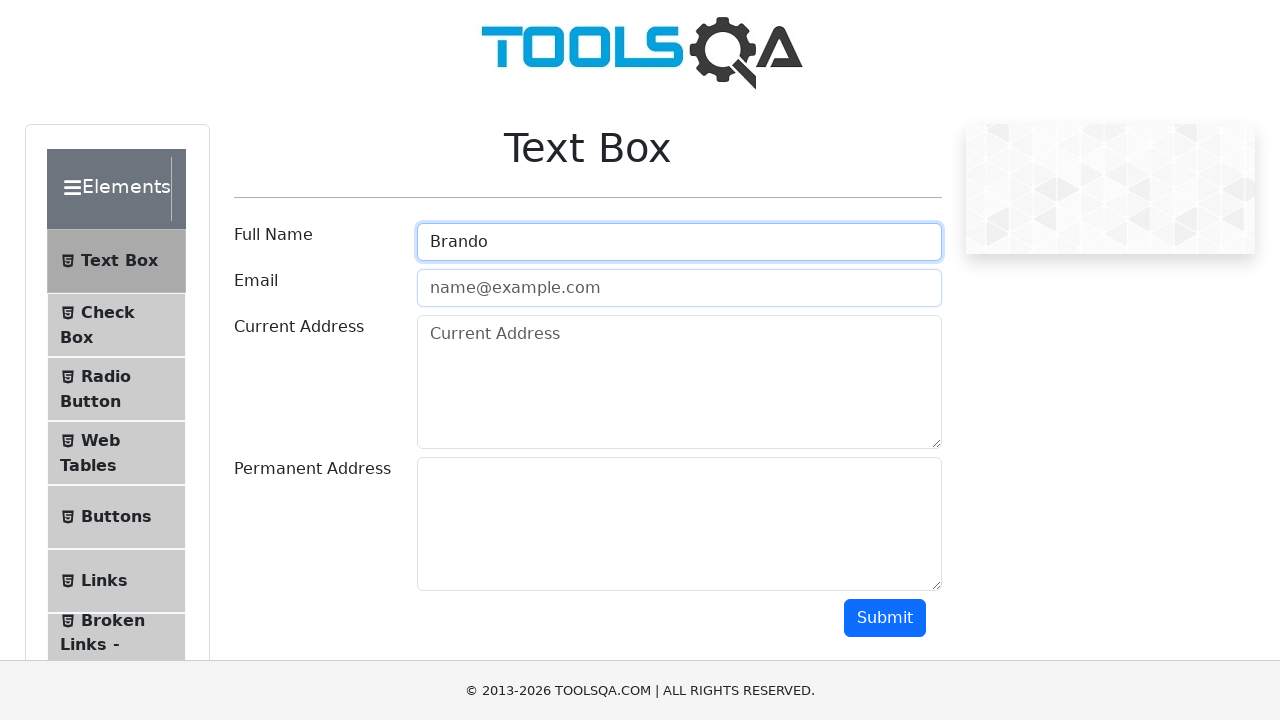

Filled userEmail field with 'mail@email.com' on #userEmail
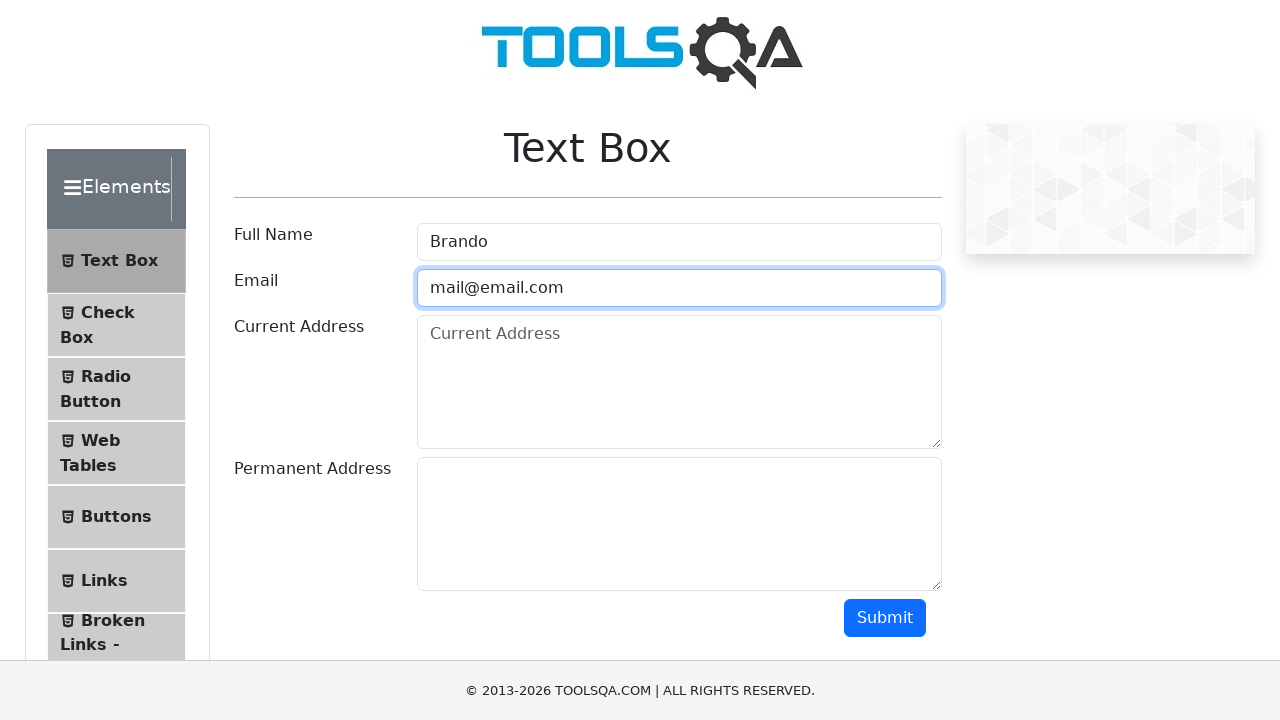

Clicked currentAddress field at (679, 382) on #currentAddress
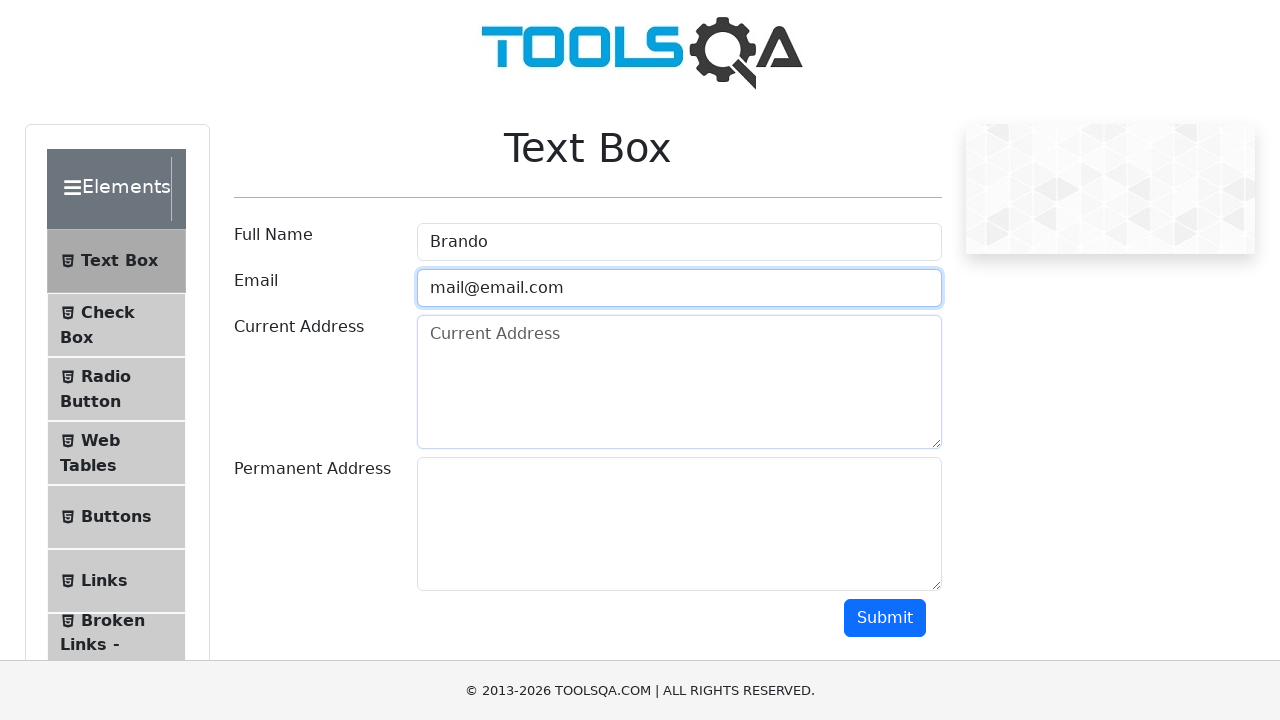

Filled currentAddress field with 'Siempreviva1234' on #currentAddress
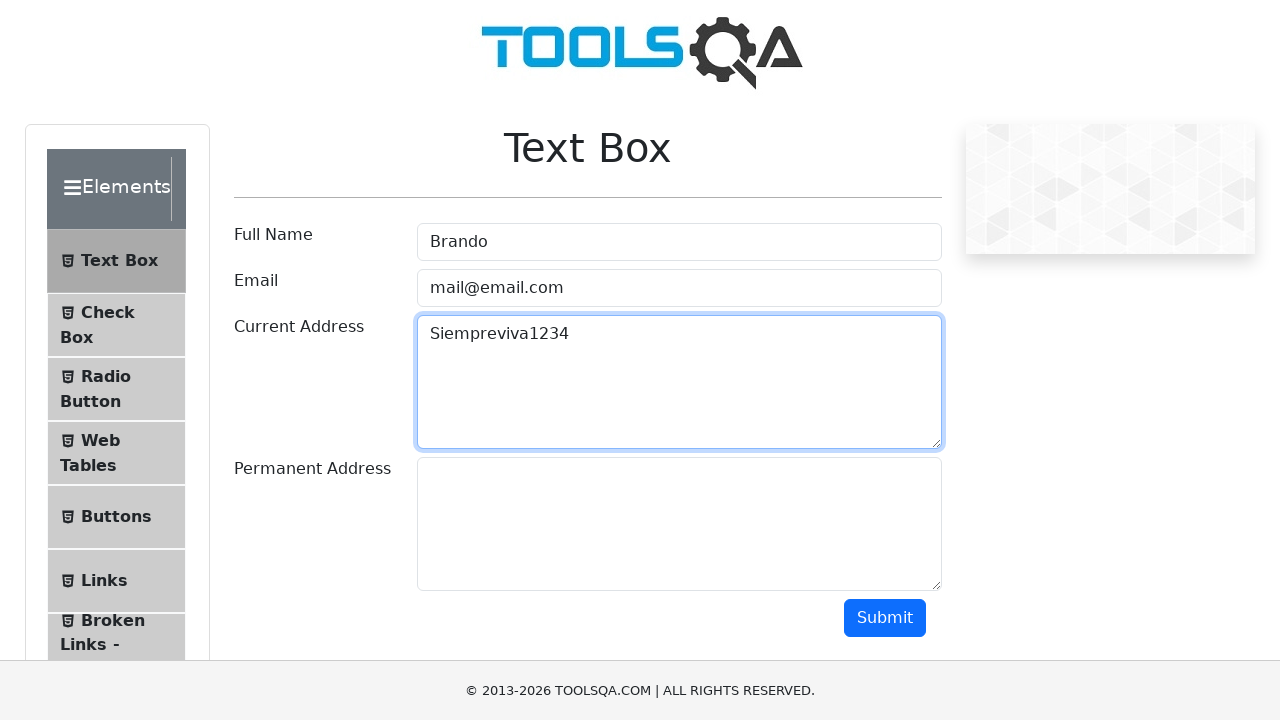

Clicked permanentAddress field at (679, 524) on #permanentAddress
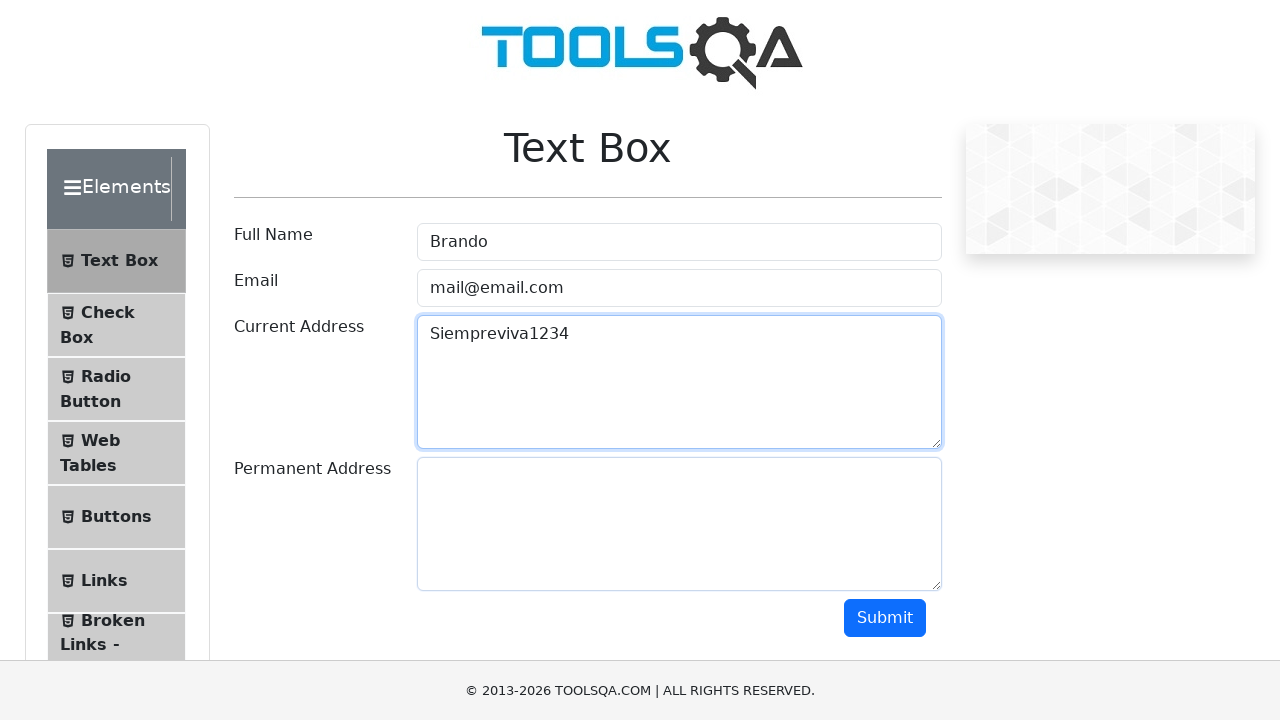

Filled permanentAddress field with '123458495656Siempreviva' on #permanentAddress
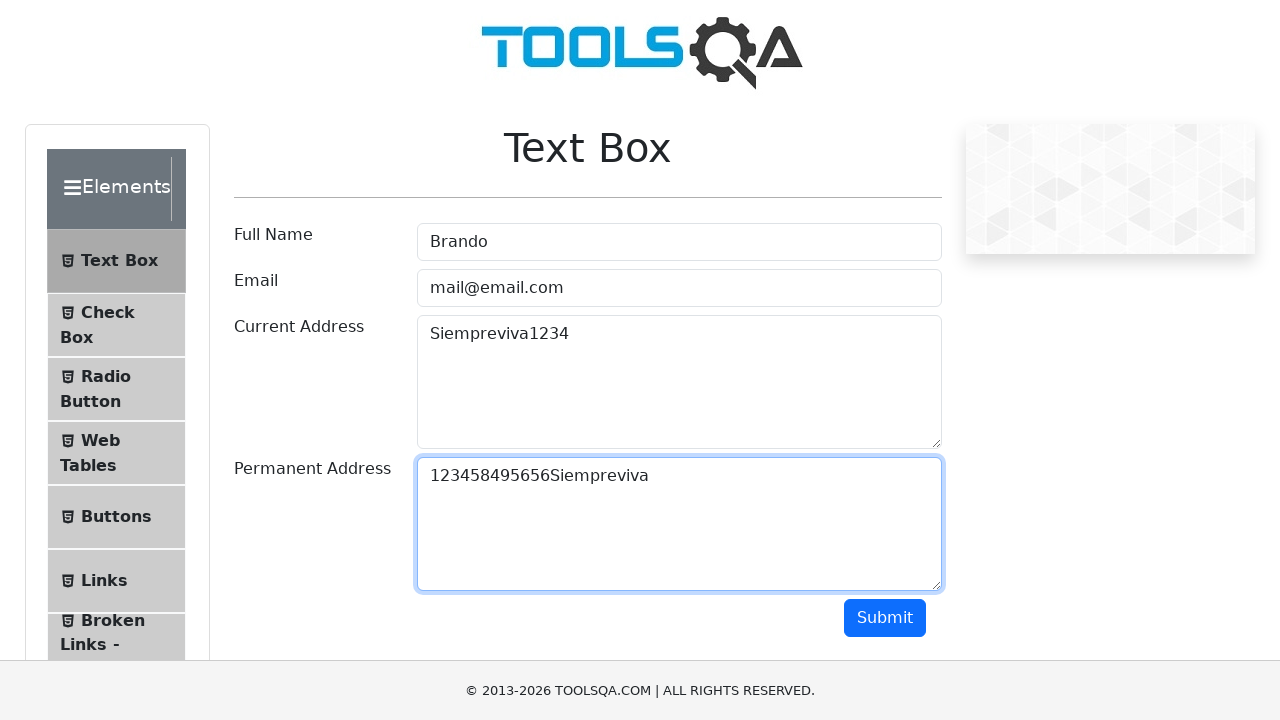

Clicked submit button to submit the form at (885, 618) on #submit
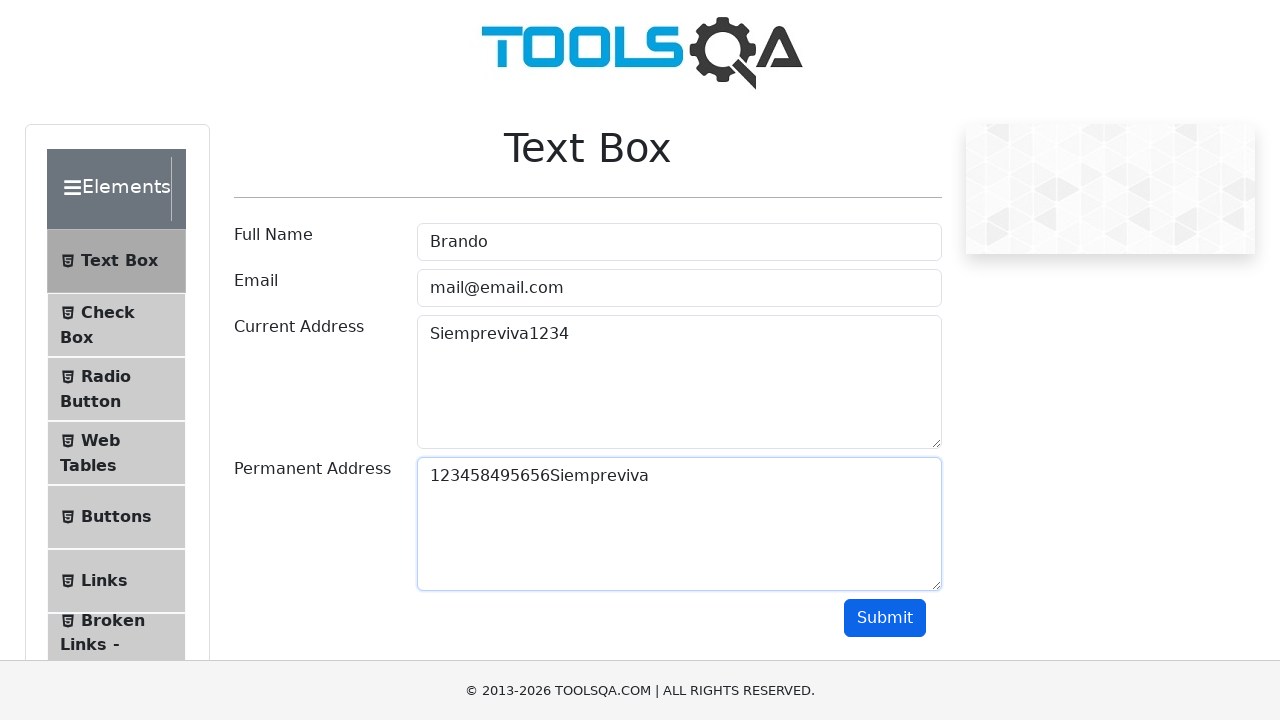

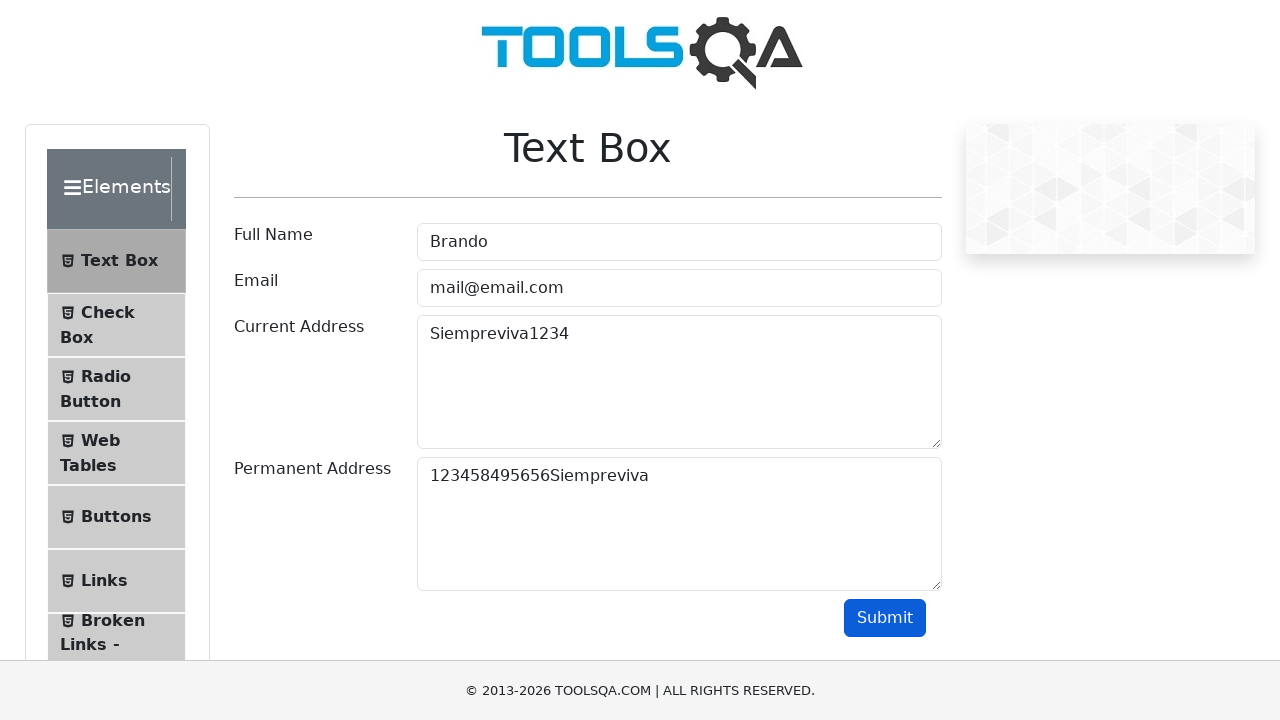